Clicks the Impressive radio button and verifies that the success text displays "Impressive".

Starting URL: https://demoqa.com/radio-button

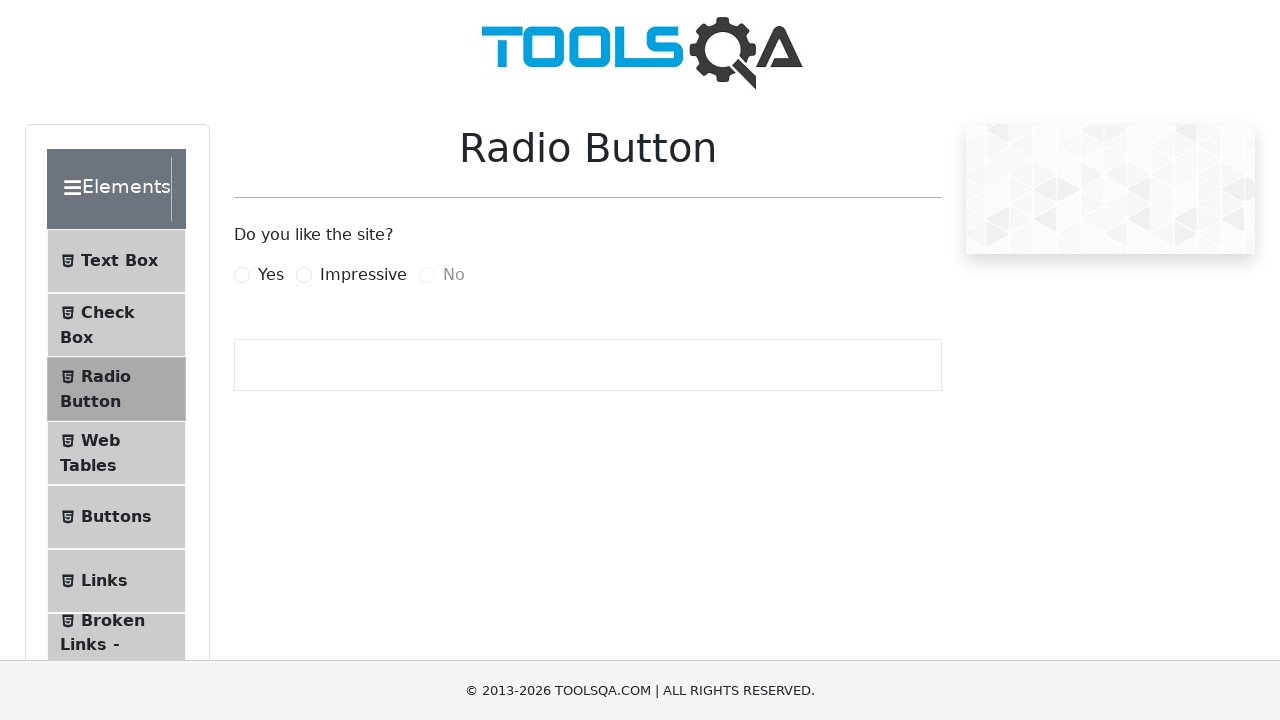

Located the Impressive radio button label
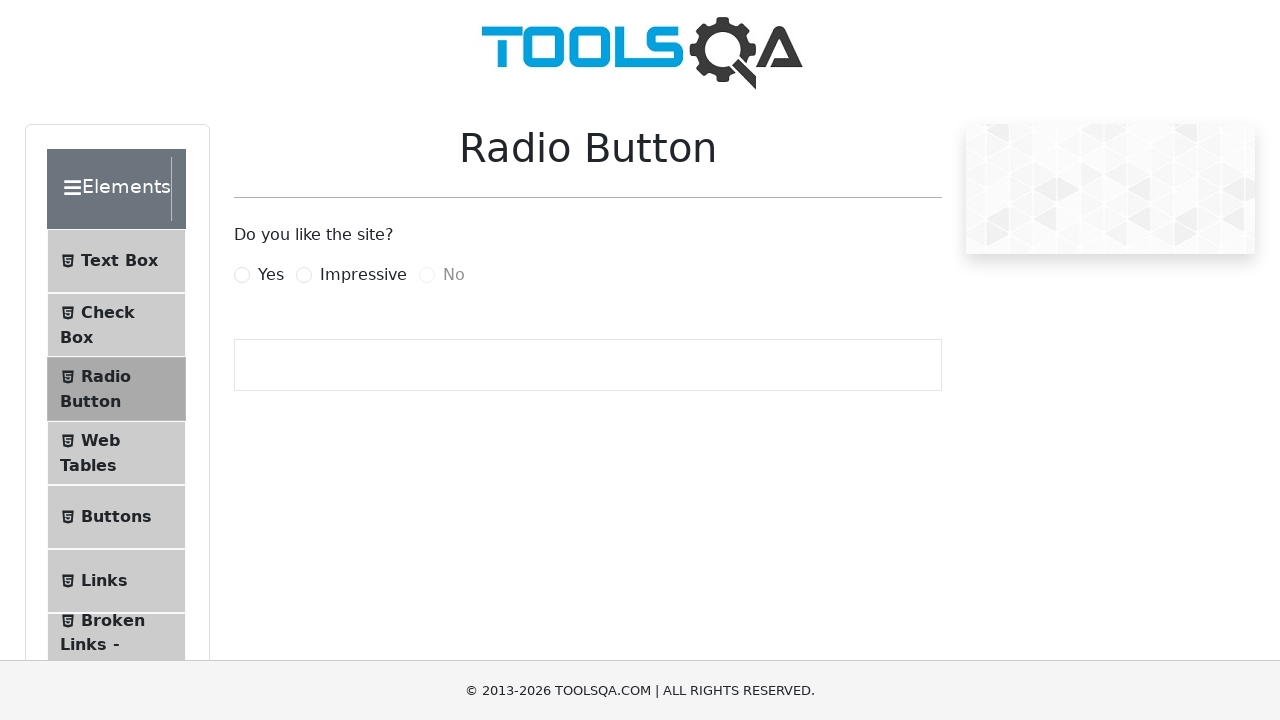

Scrolled Impressive radio button label into view
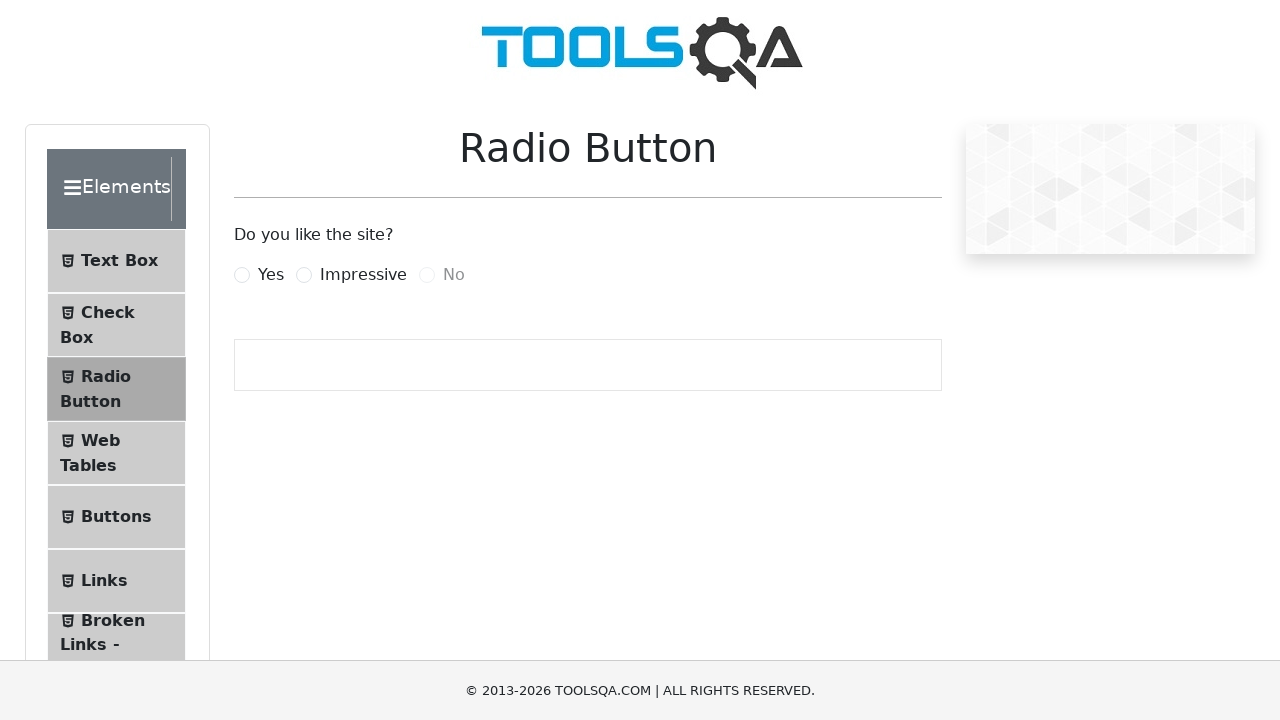

Clicked the Impressive radio button at (363, 275) on label[for="impressiveRadio"]
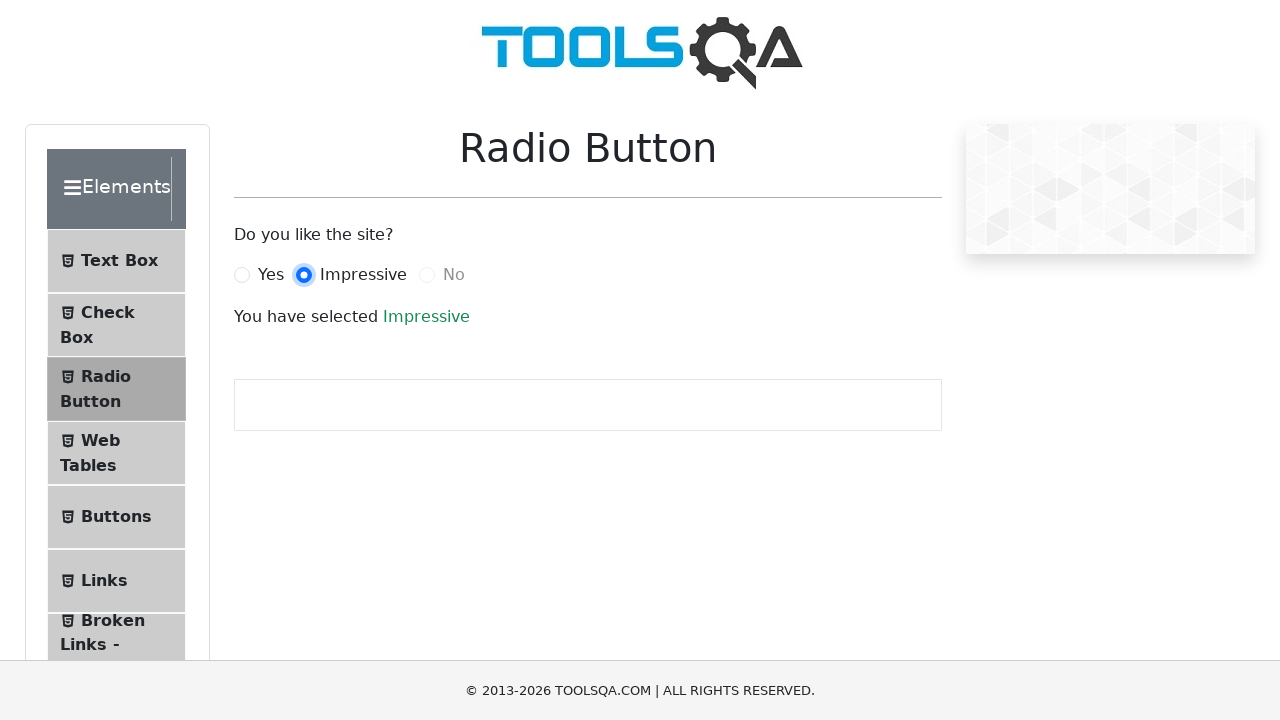

Located the success text element
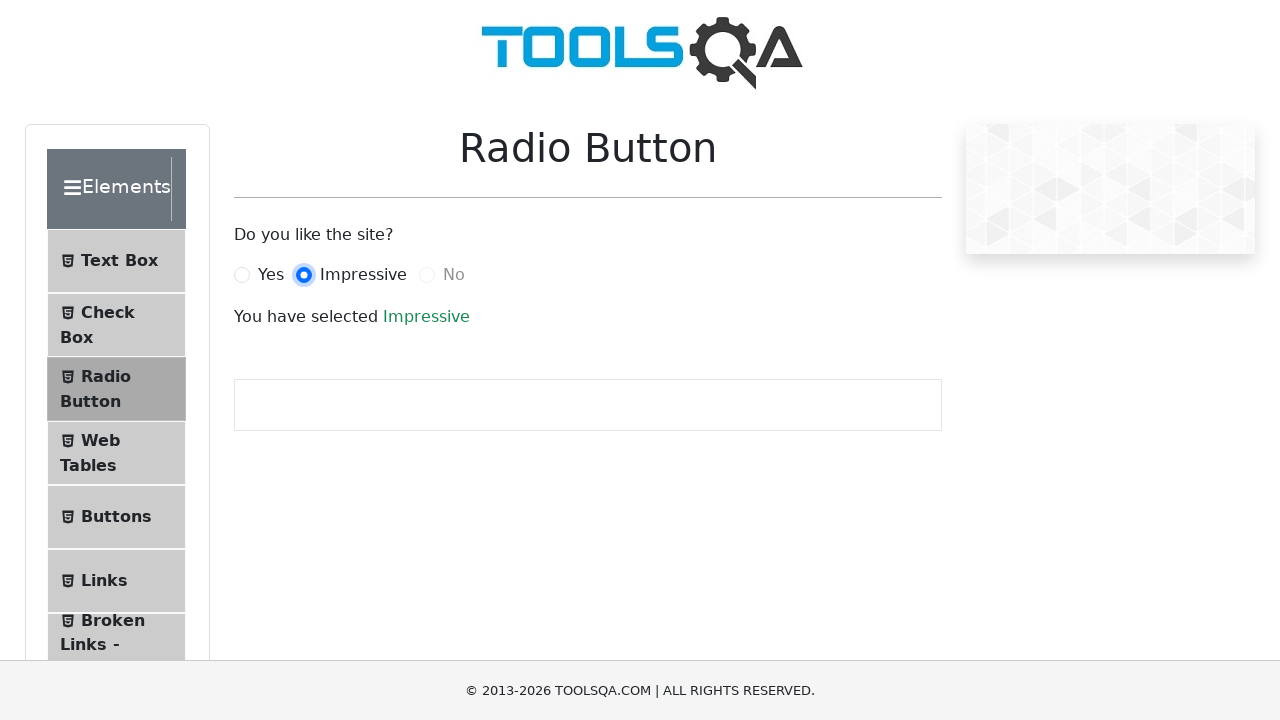

Scrolled success text element into view
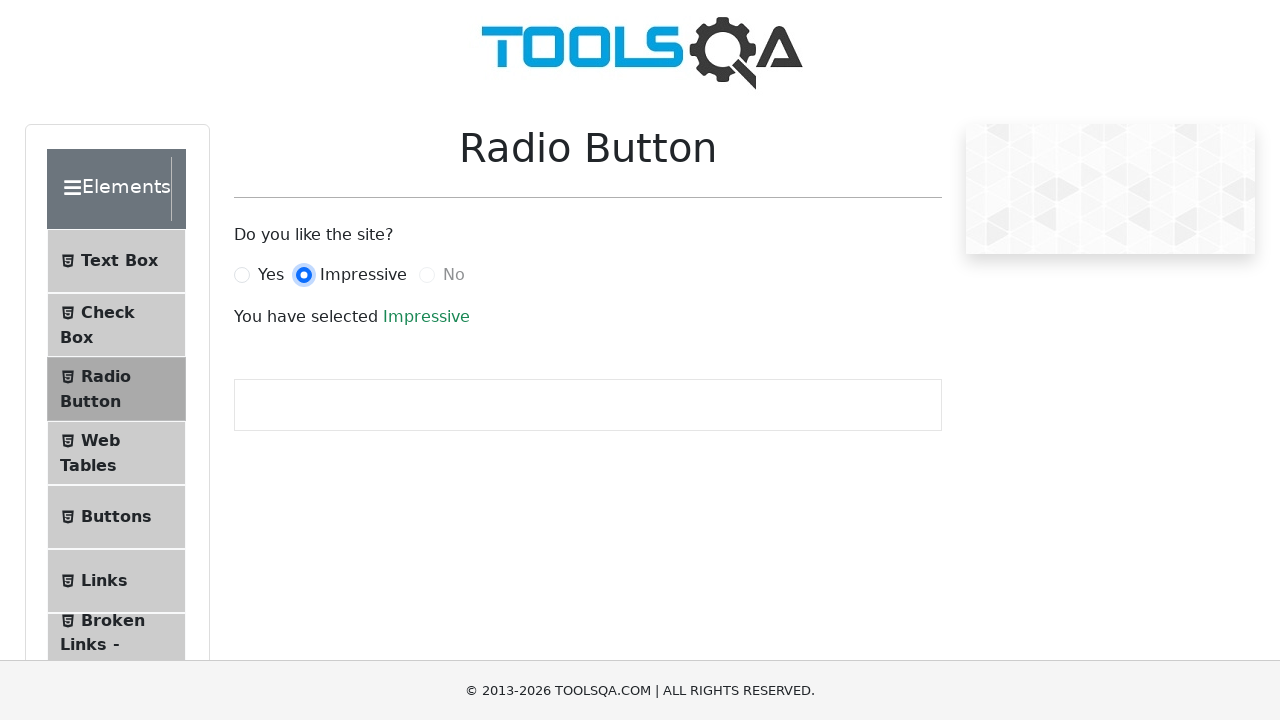

Success text element became visible
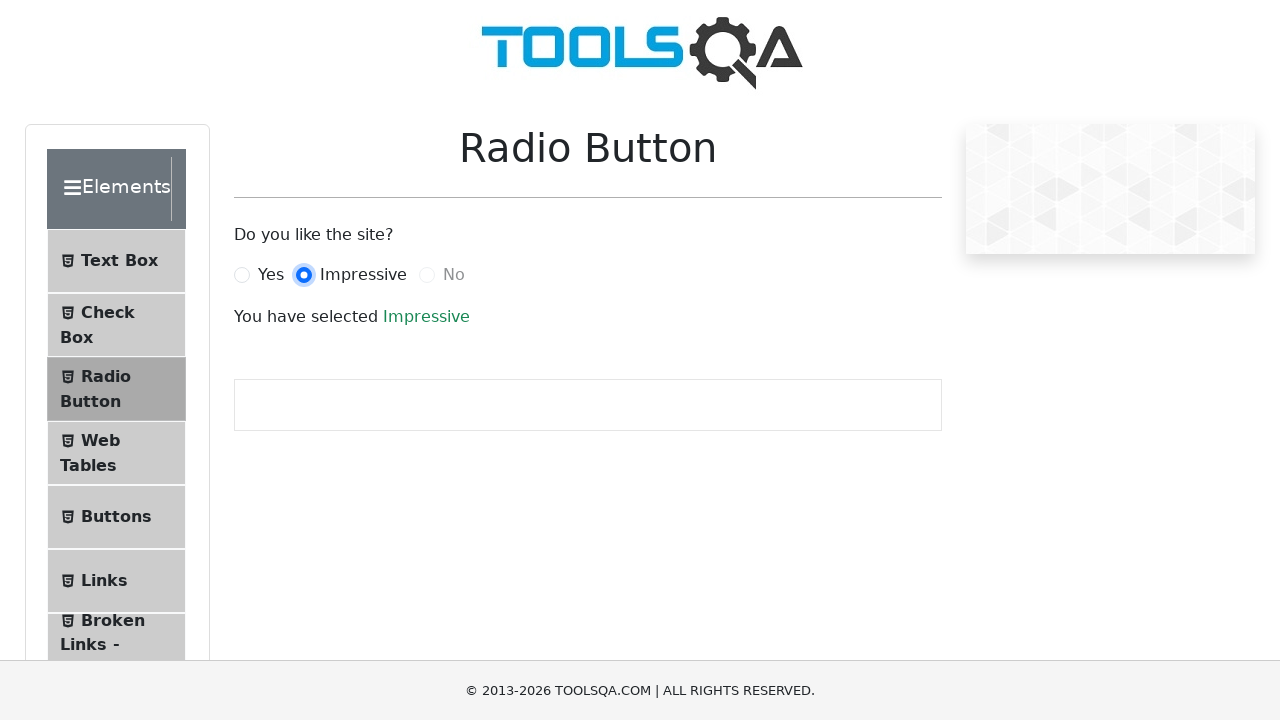

Retrieved success text content
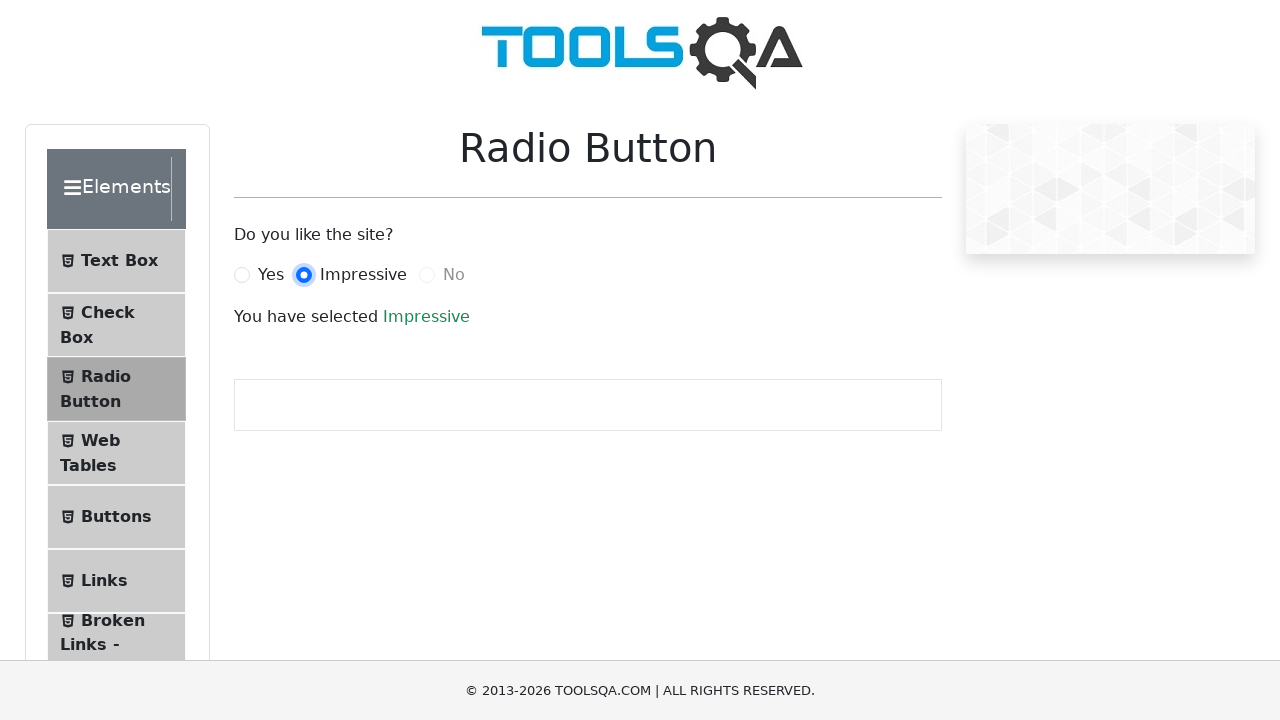

Verified success text contains 'Impressive'
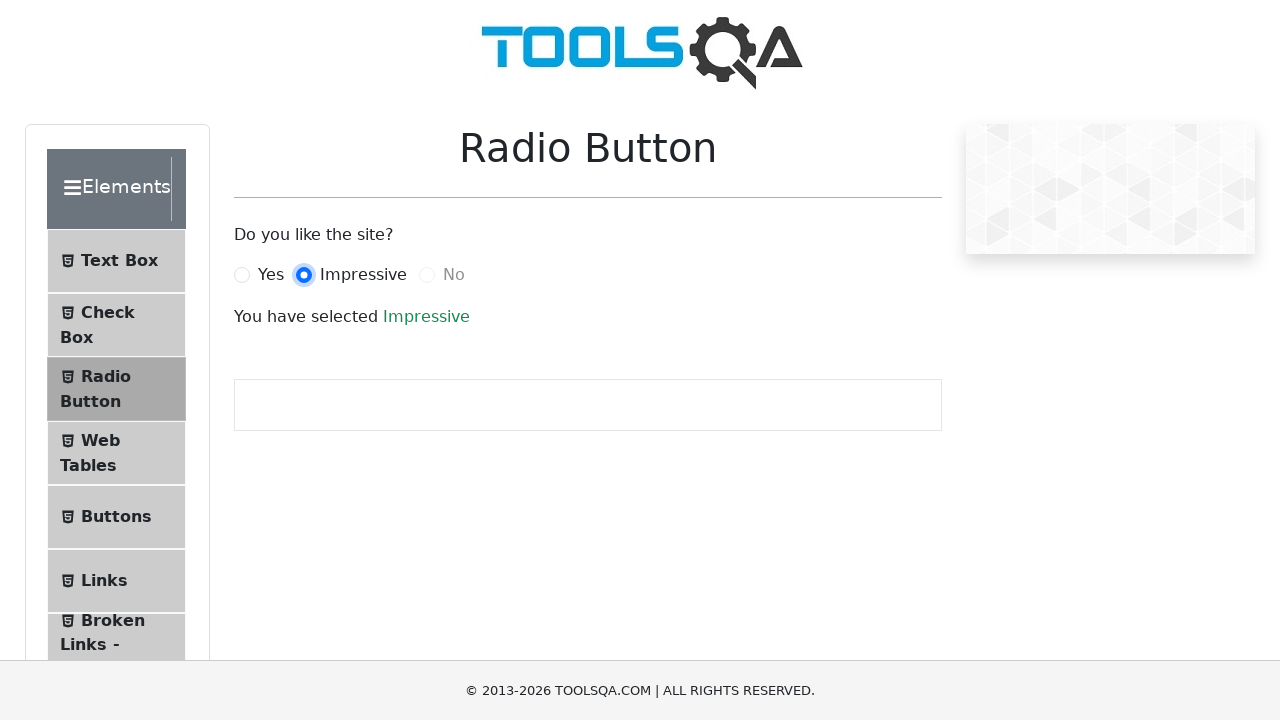

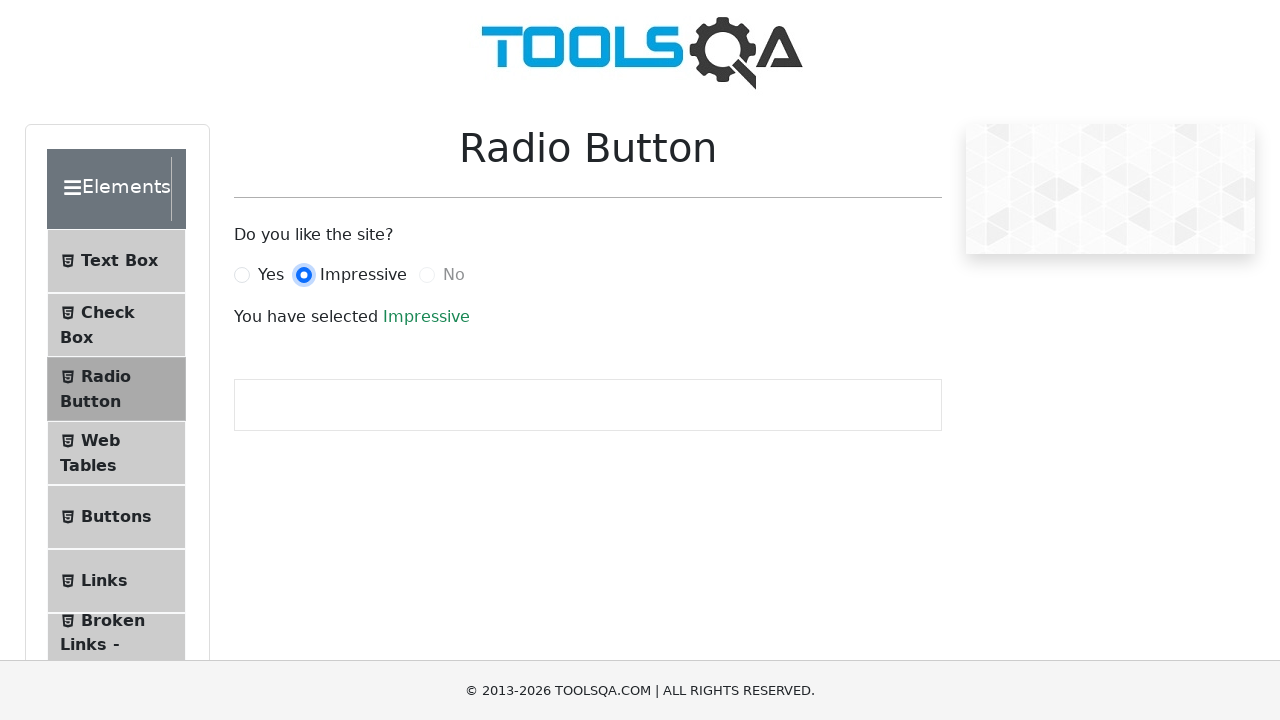